Tests a form submission by filling in first name, last name, and email fields, then submitting the form

Starting URL: https://secure-retreat-92358.herokuapp.com/

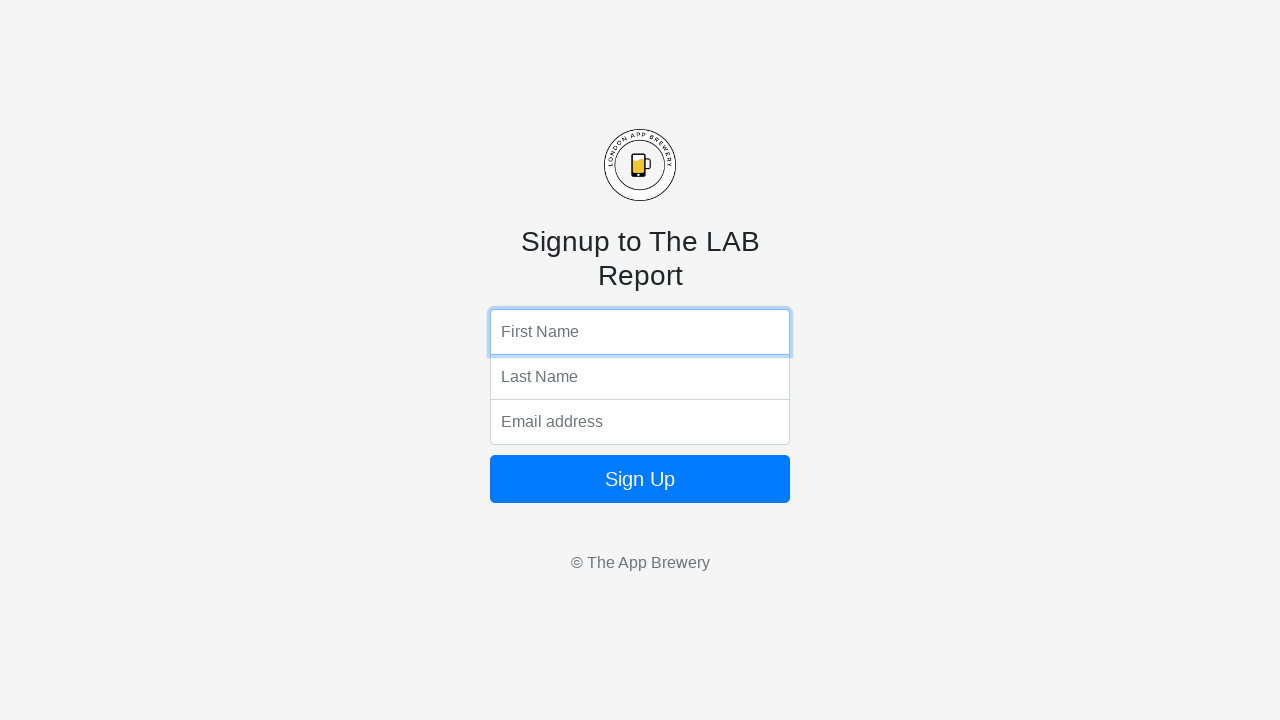

Filled first name field with 'Jennifer' on input[name='fName']
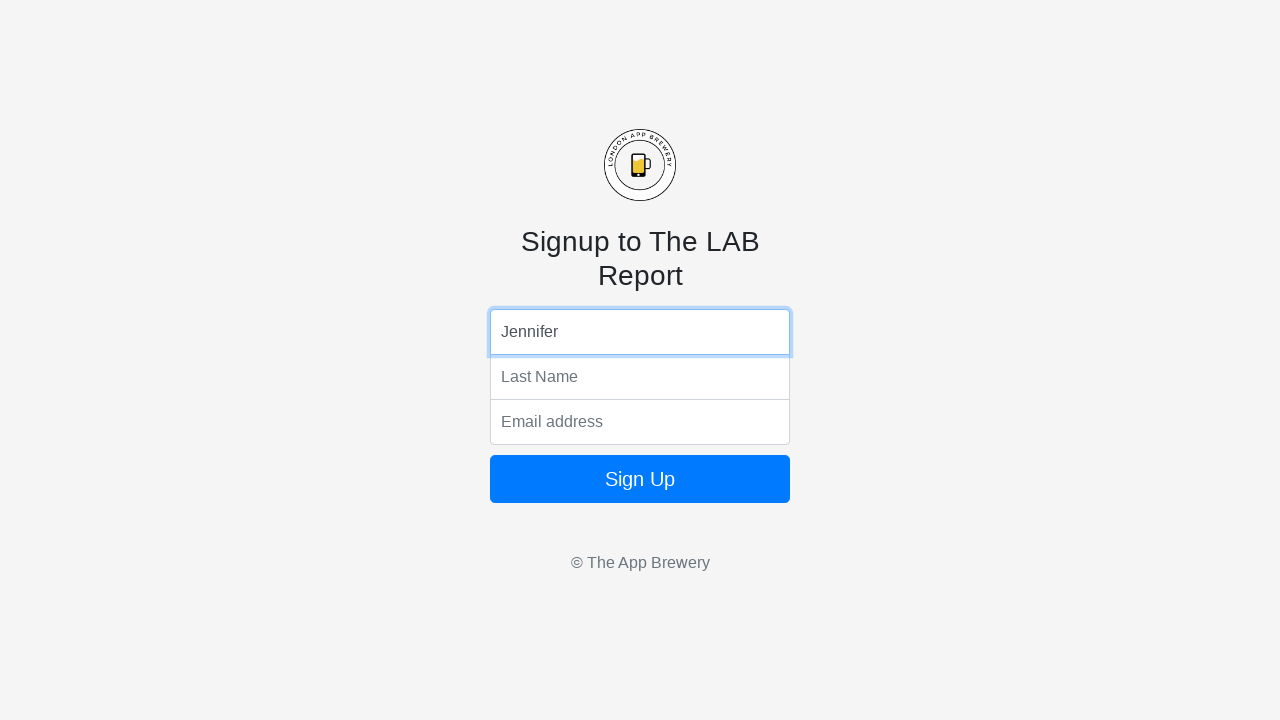

Filled last name field with 'Morrison' on input[name='lName']
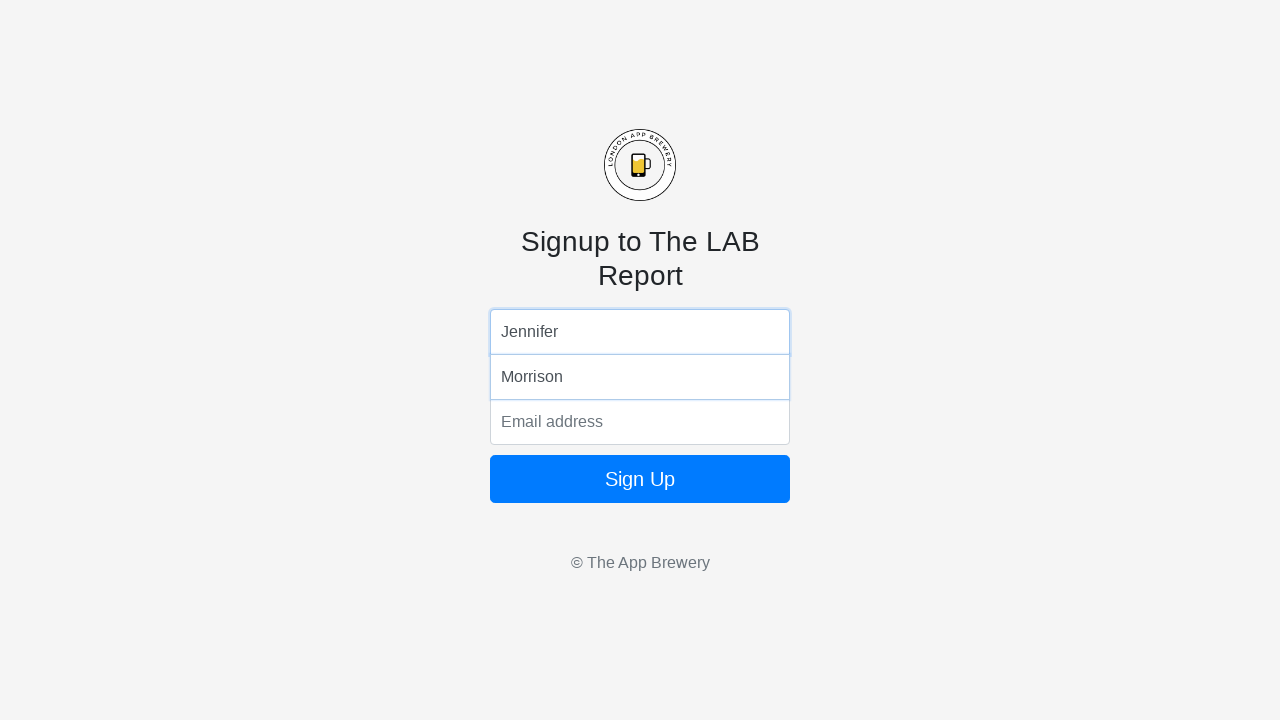

Filled email field with 'jennifer.morrison@example.com' on input[name='email']
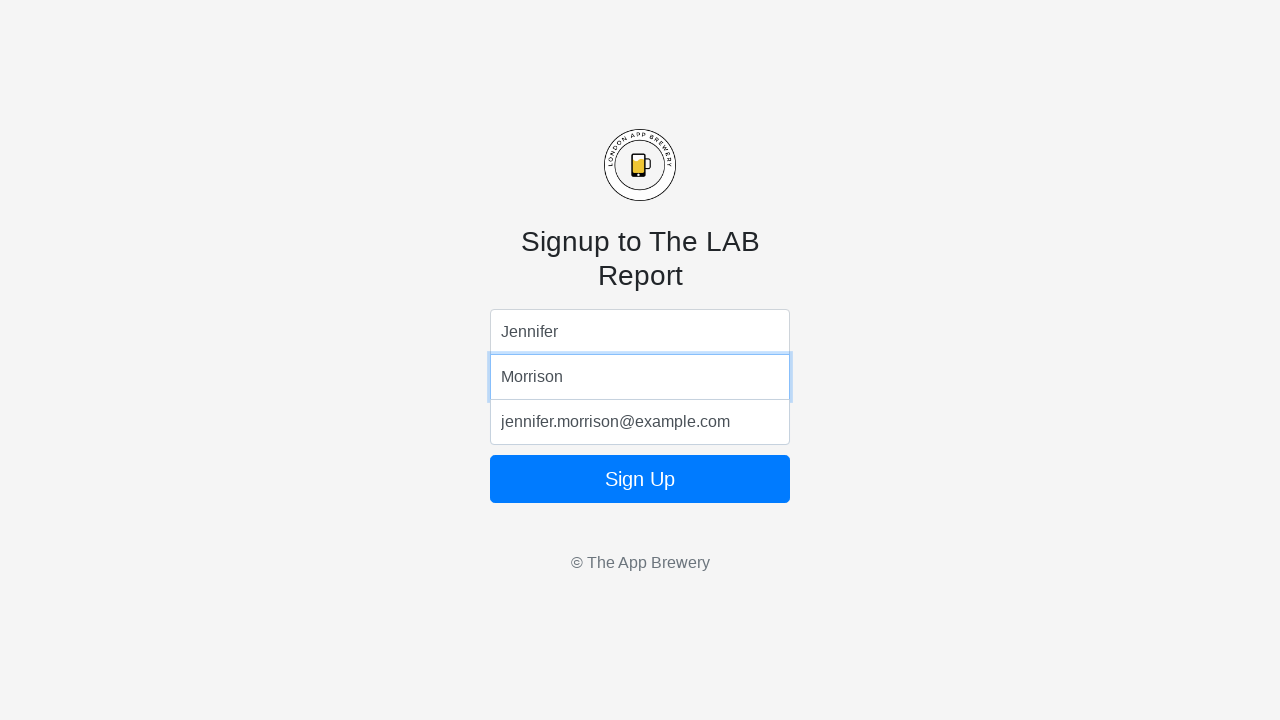

Clicked submit button to submit the form at (640, 479) on button
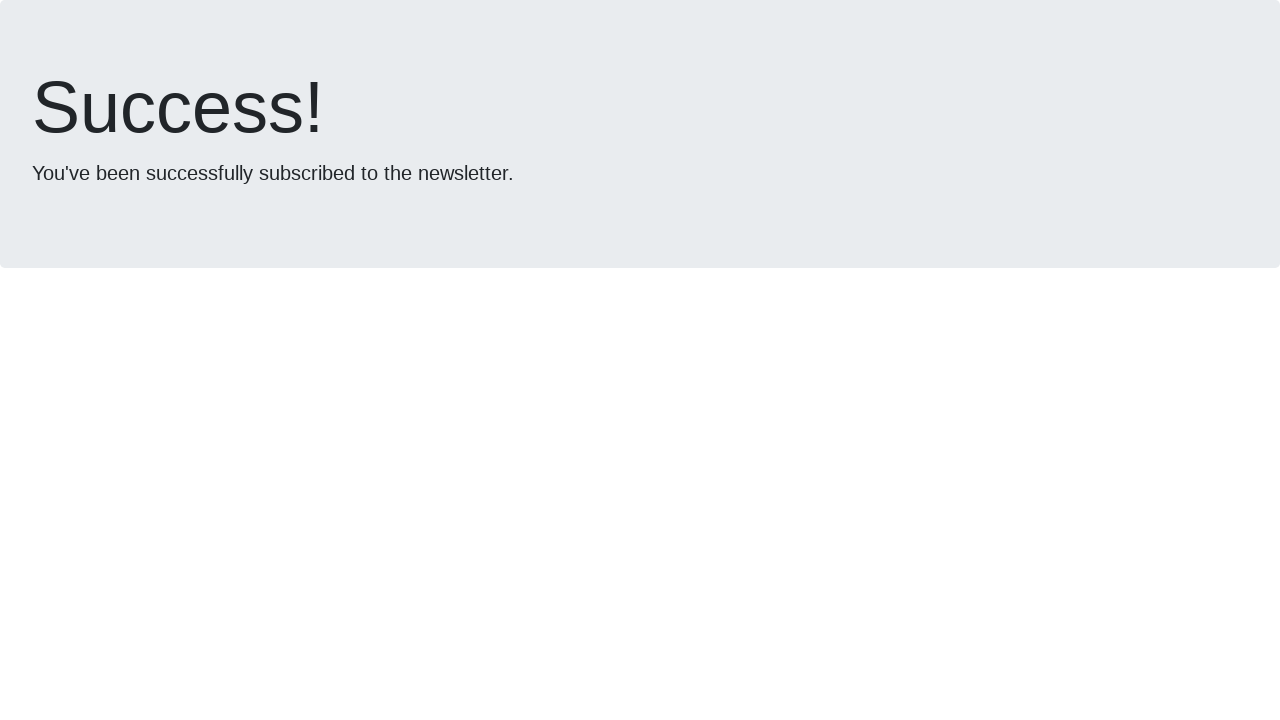

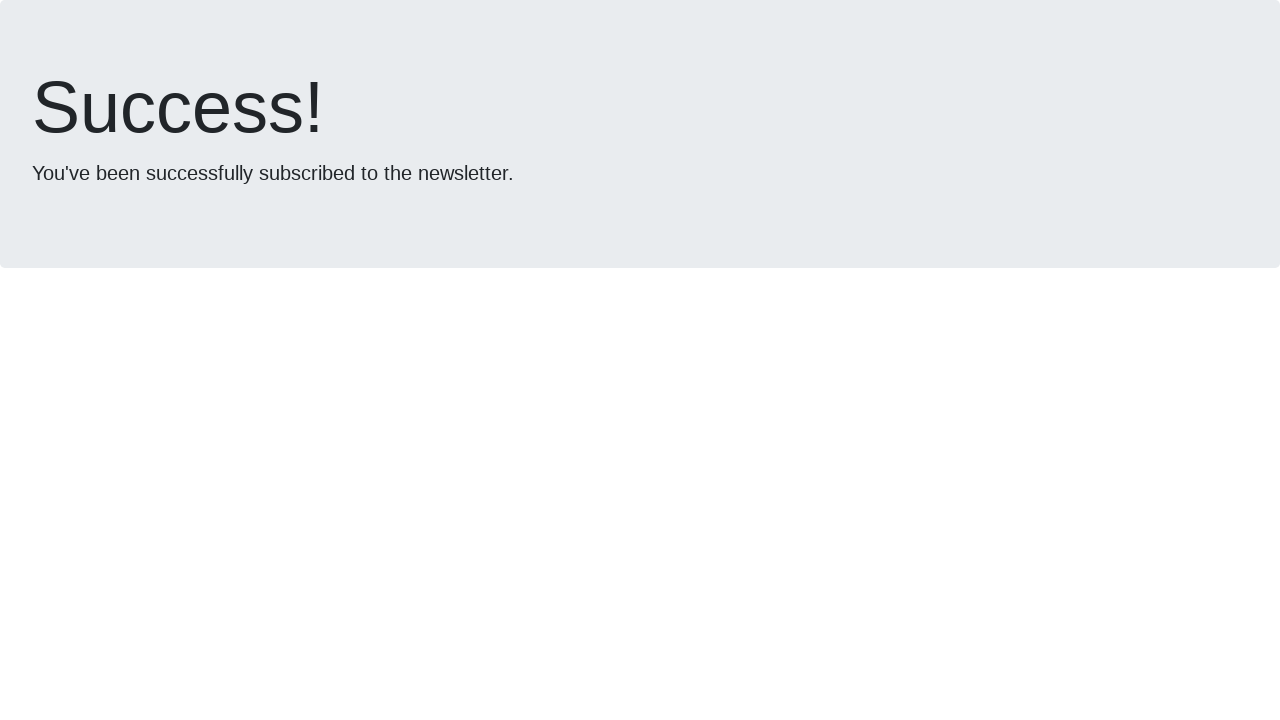